Tests e-commerce shopping functionality by navigating to a grocery store page and adding specific products (Cucumber, Brocolli, Beetroot) to the cart

Starting URL: https://rahulshettyacademy.com/seleniumPractise/

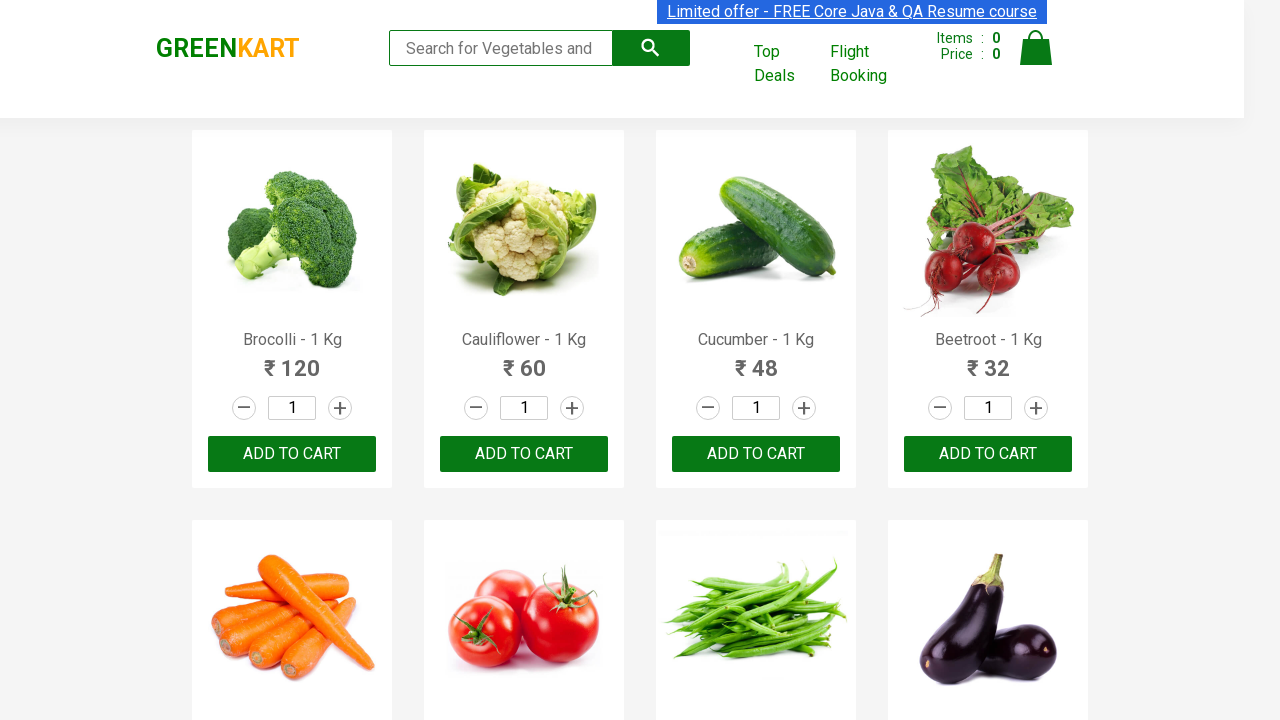

Waited for product names to load on grocery store page
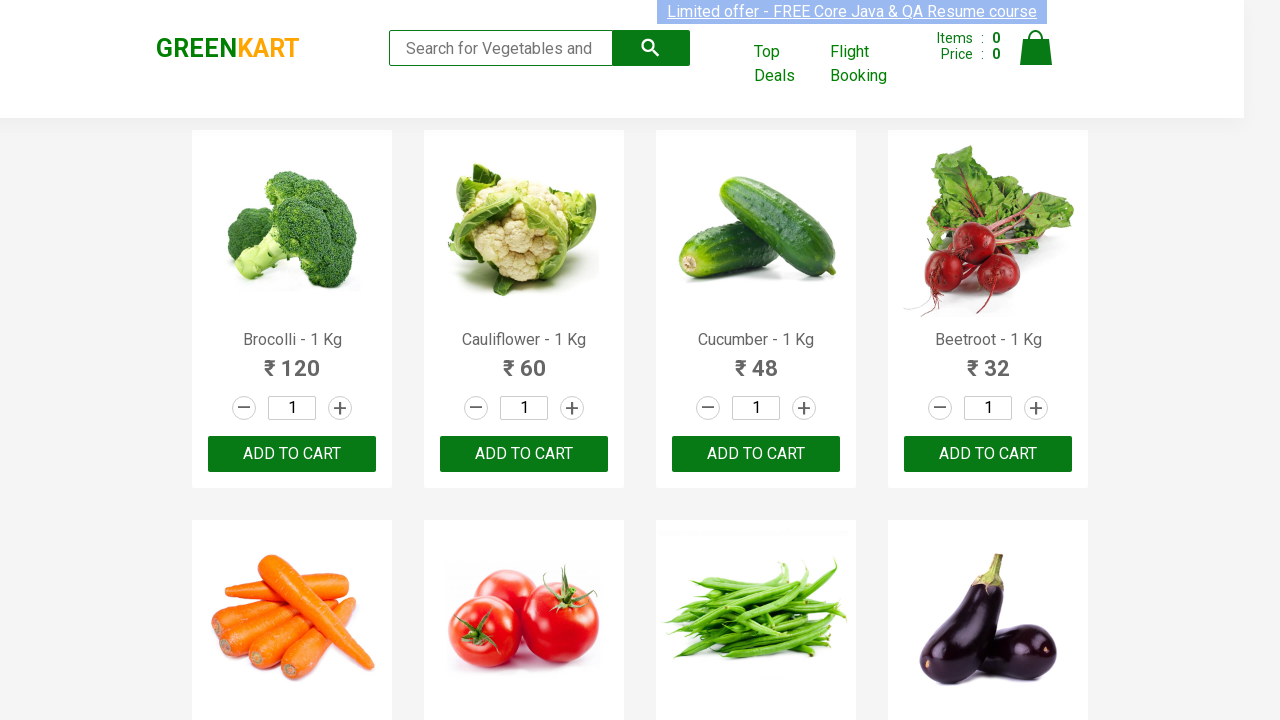

Retrieved all product elements from the page
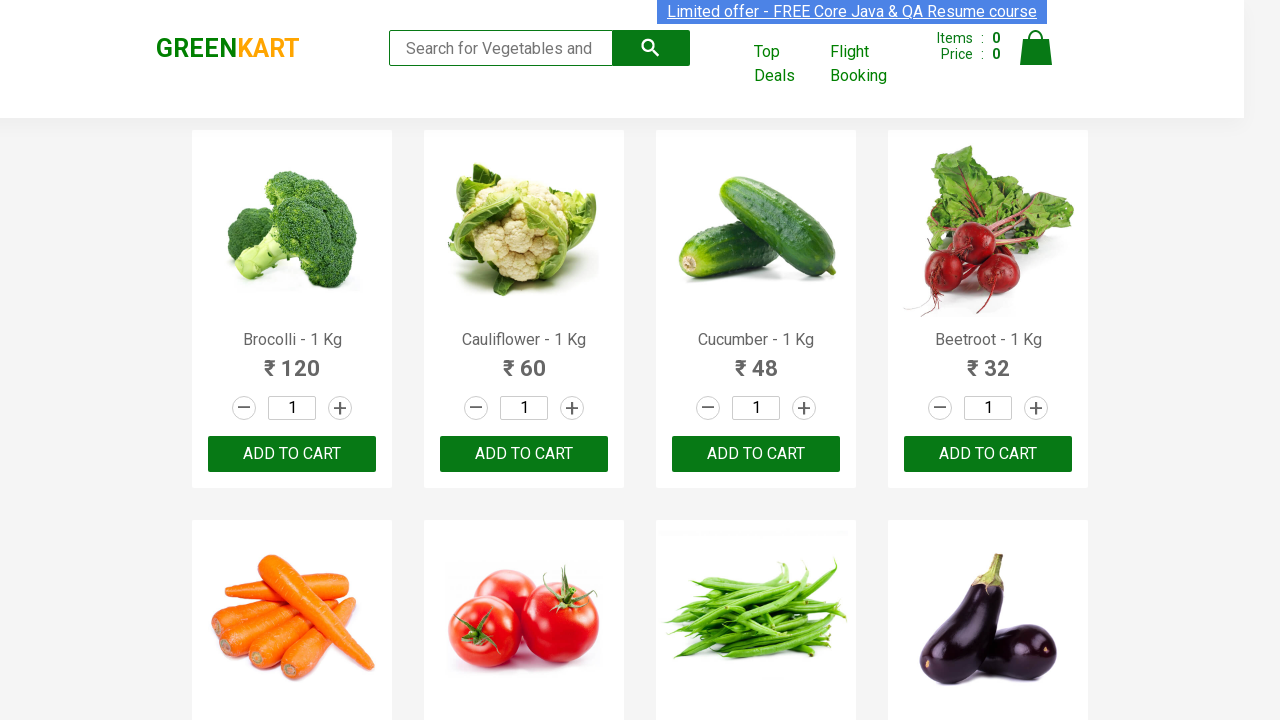

Defined list of products to add: Cucumber, Brocolli, Beetroot
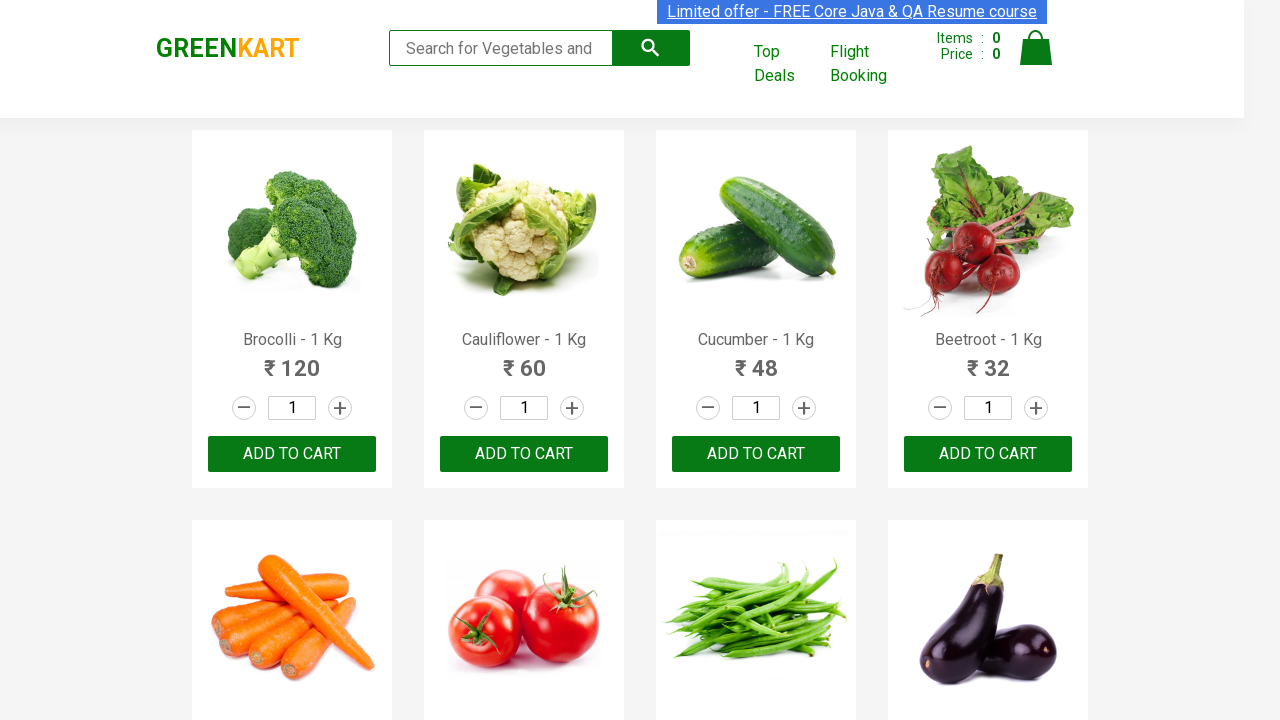

Clicked 'ADD TO CART' button for product: Brocolli at (292, 454) on xpath=//button[text()='ADD TO CART'] >> nth=0
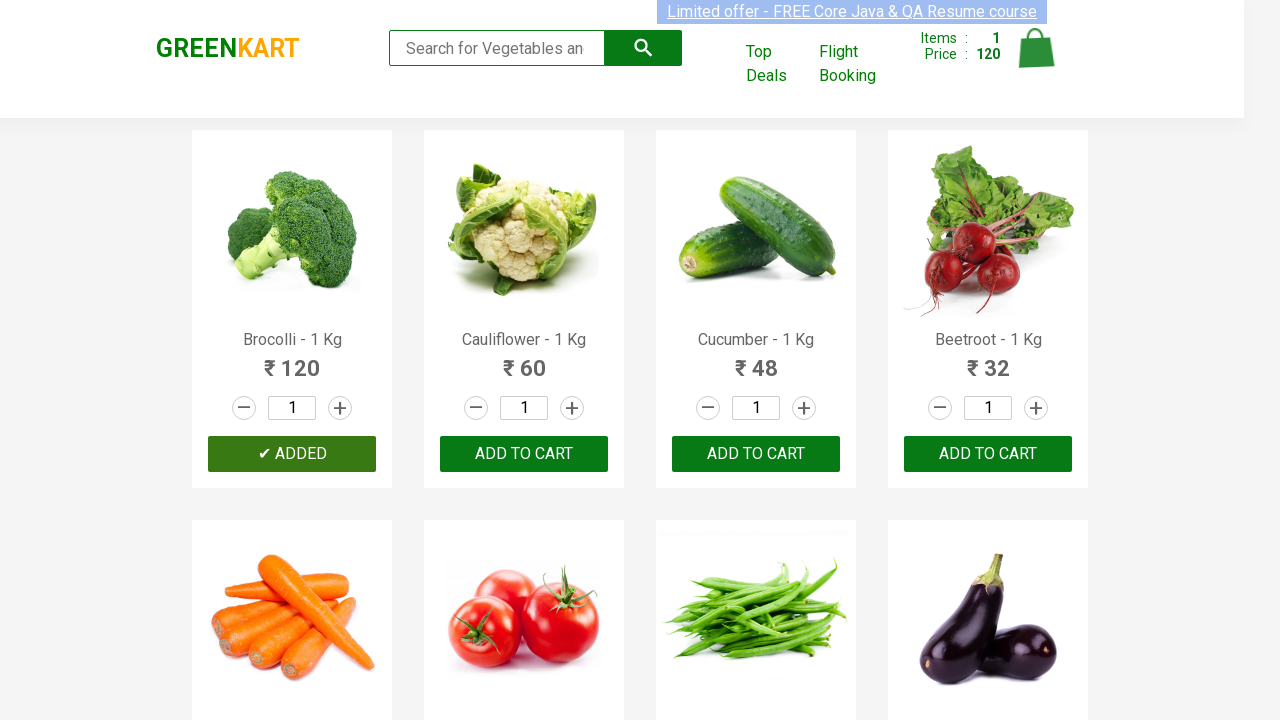

Waited 500ms for cart to update after adding Brocolli
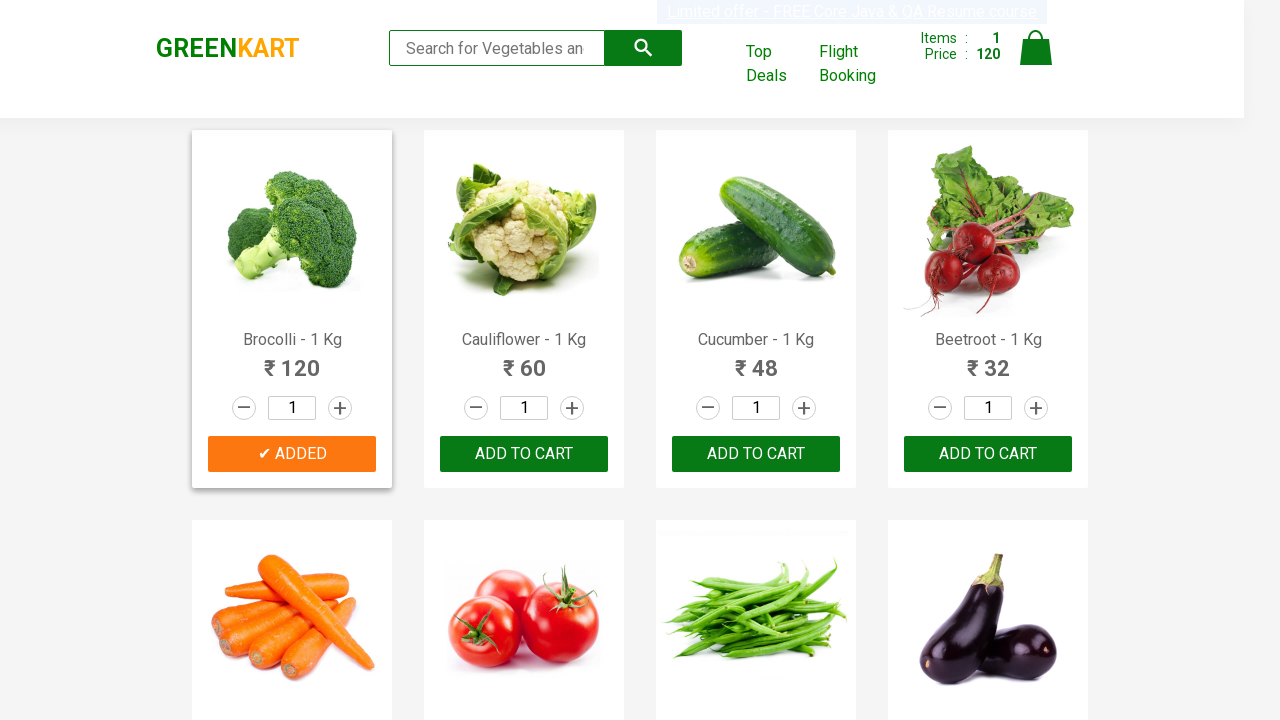

Clicked 'ADD TO CART' button for product: Cucumber at (988, 454) on xpath=//button[text()='ADD TO CART'] >> nth=2
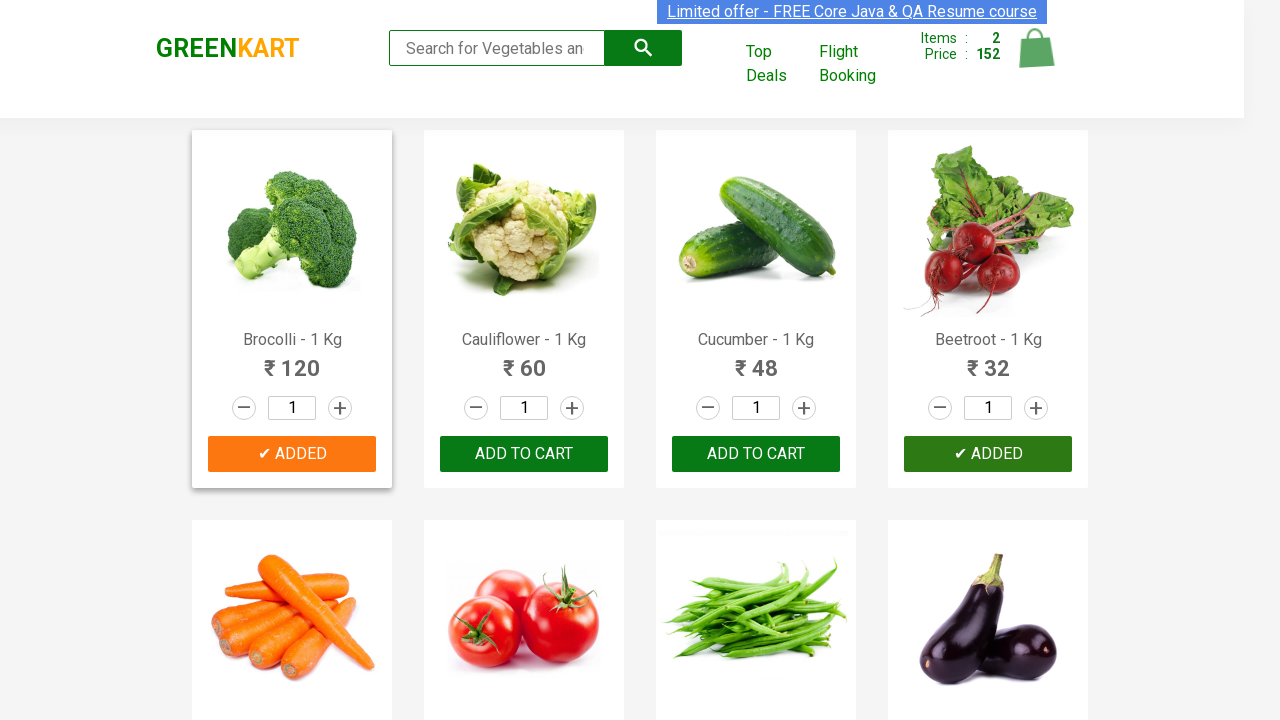

Waited 500ms for cart to update after adding Cucumber
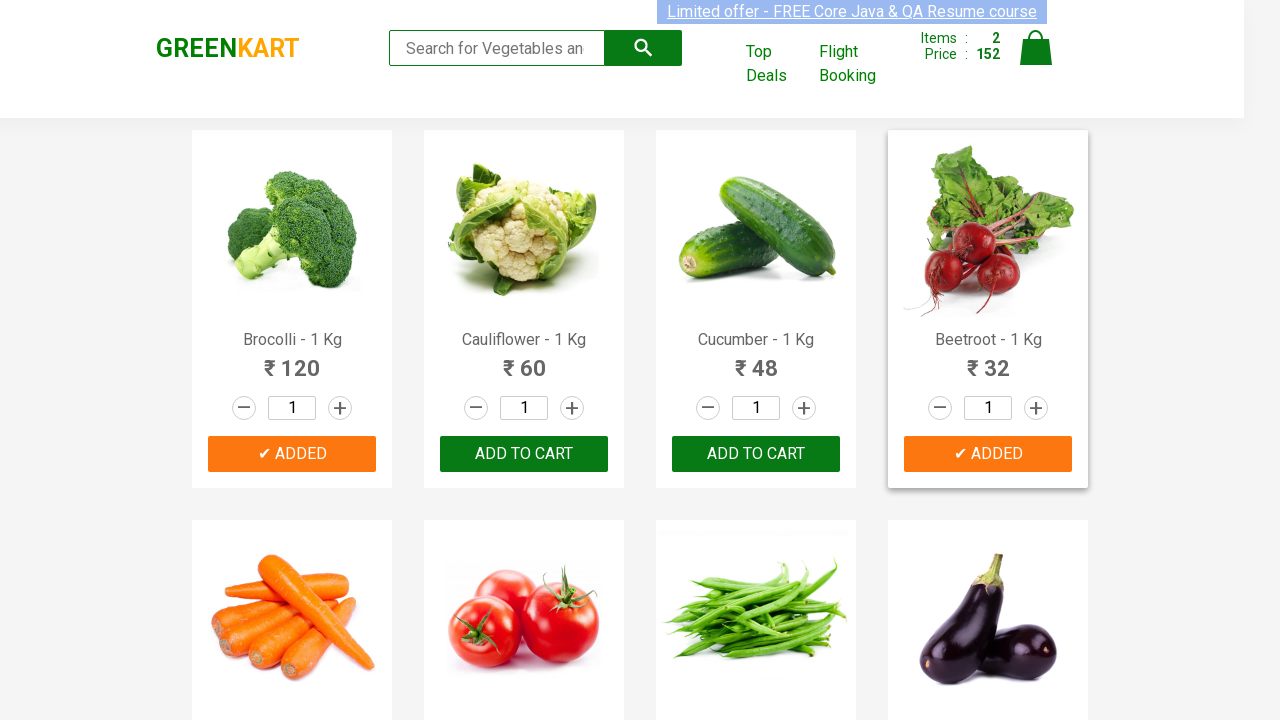

Clicked 'ADD TO CART' button for product: Beetroot at (524, 360) on xpath=//button[text()='ADD TO CART'] >> nth=3
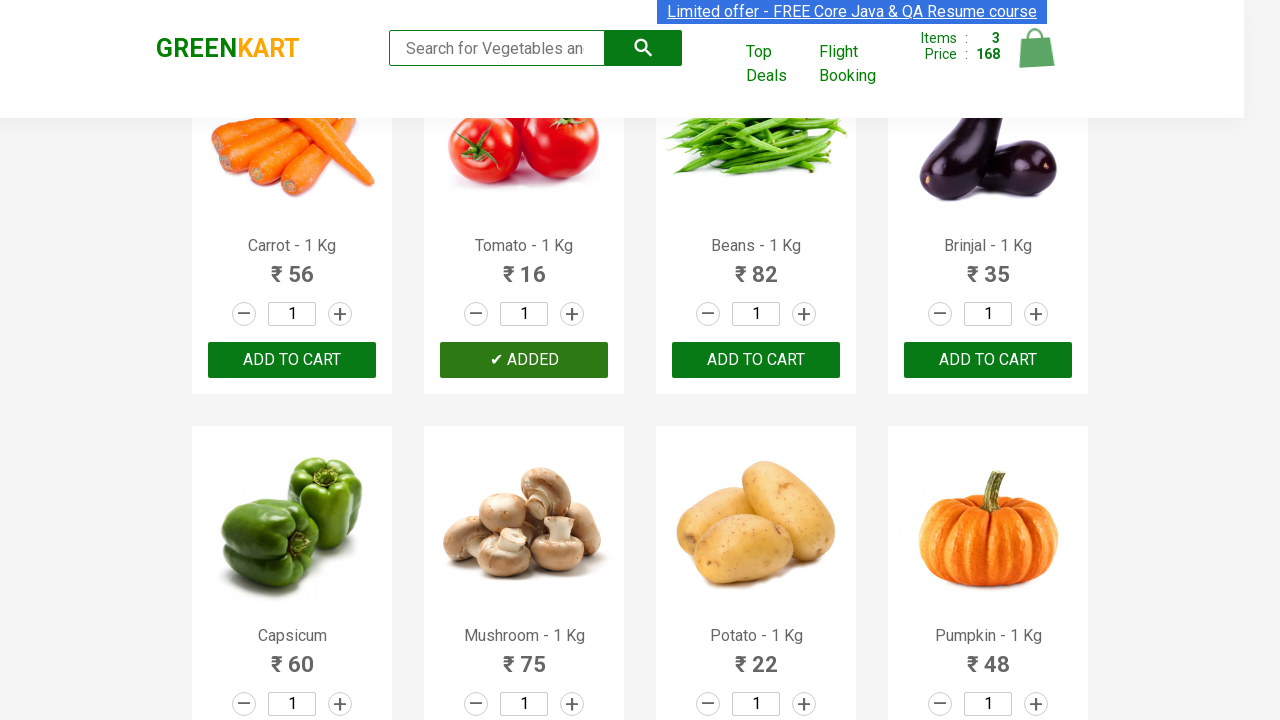

Waited 500ms for cart to update after adding Beetroot
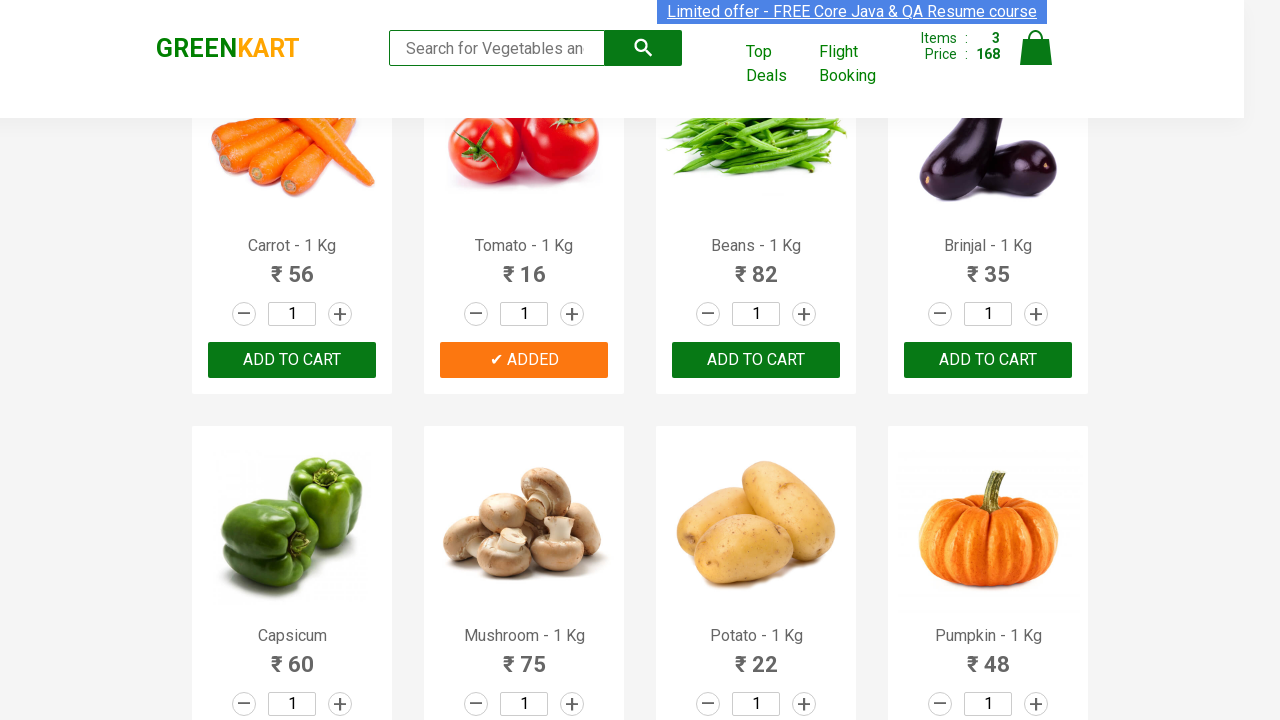

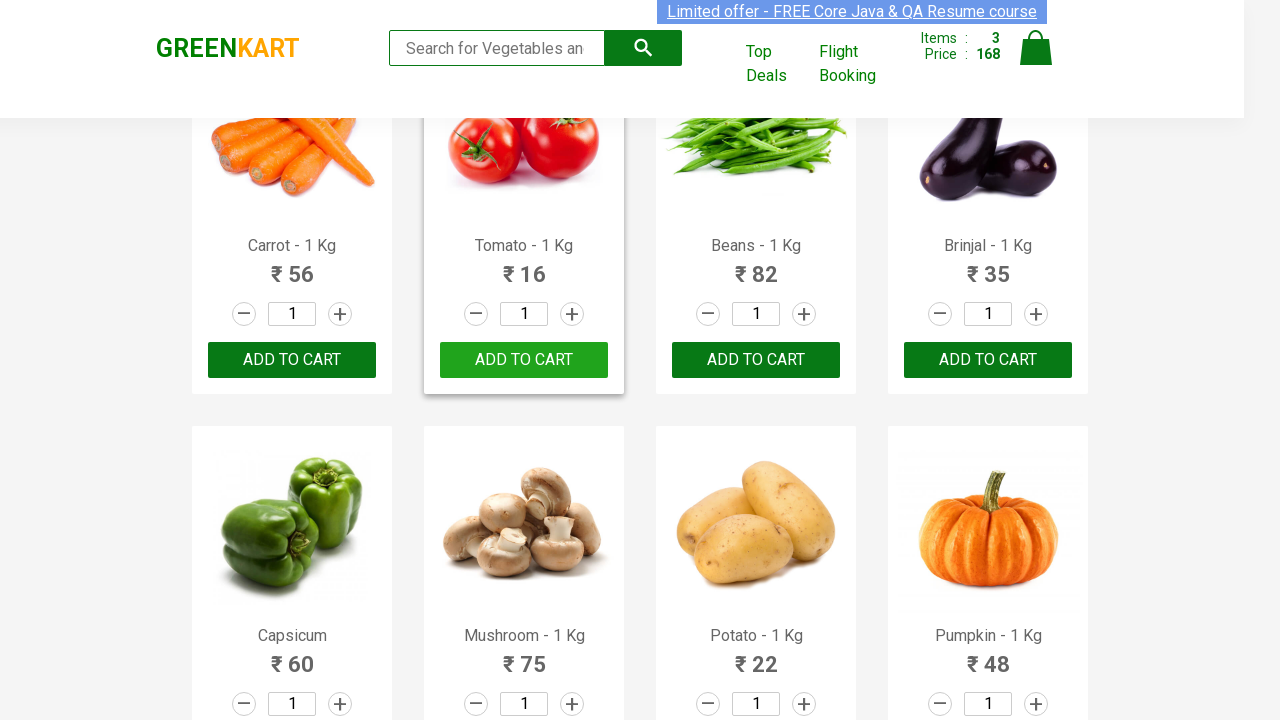